Tests handling of dynamic attributes on a Selenium training page by locating input fields with dynamically generated class names using XPath starts-with, filling them with test data, and submitting the form.

Starting URL: https://v1.training-support.net/selenium/dynamic-attributes

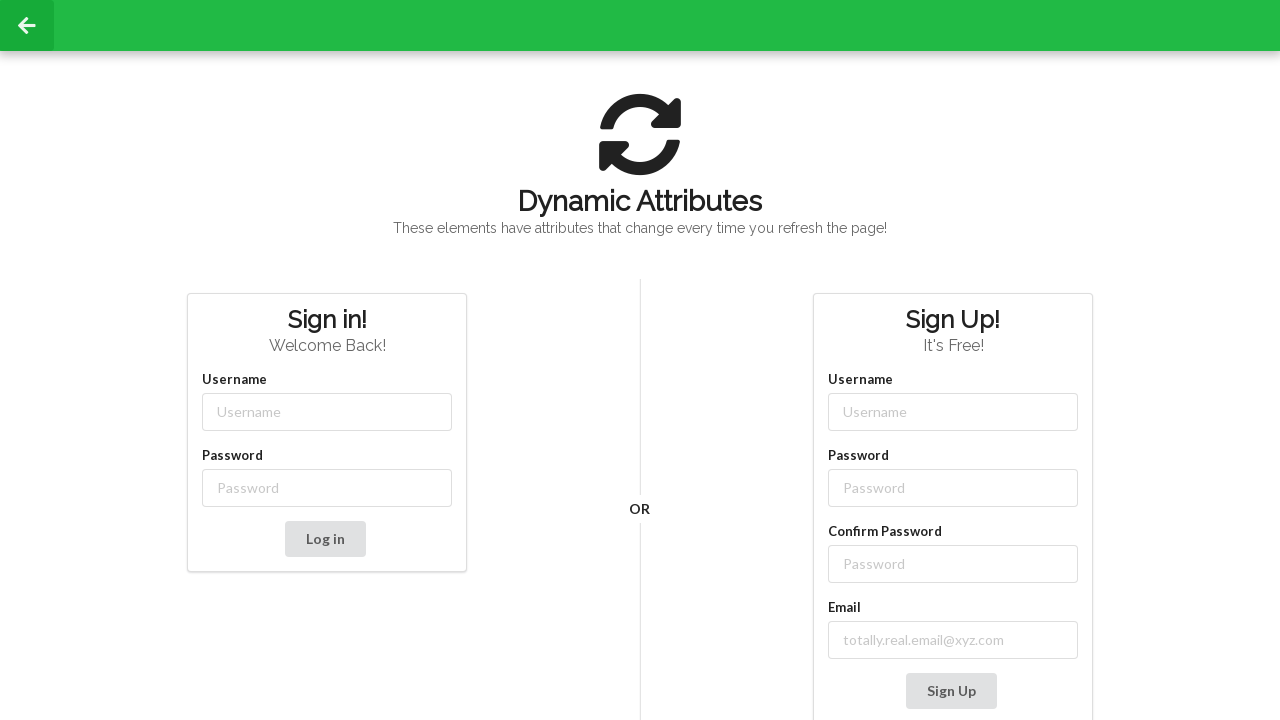

Filled username field with 'admin' using XPath starts-with selector on //input[starts-with(@class, 'username-')]
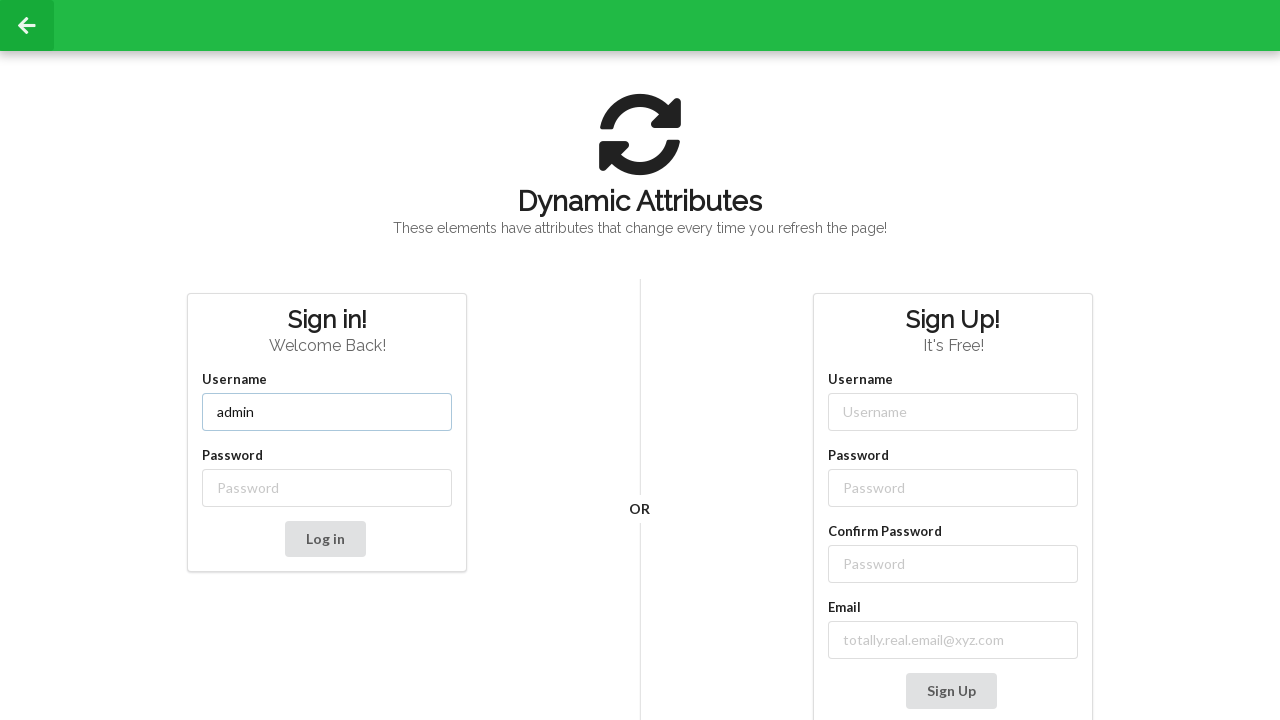

Filled password field with 'password' using XPath starts-with selector on //input[starts-with(@class, 'password-')]
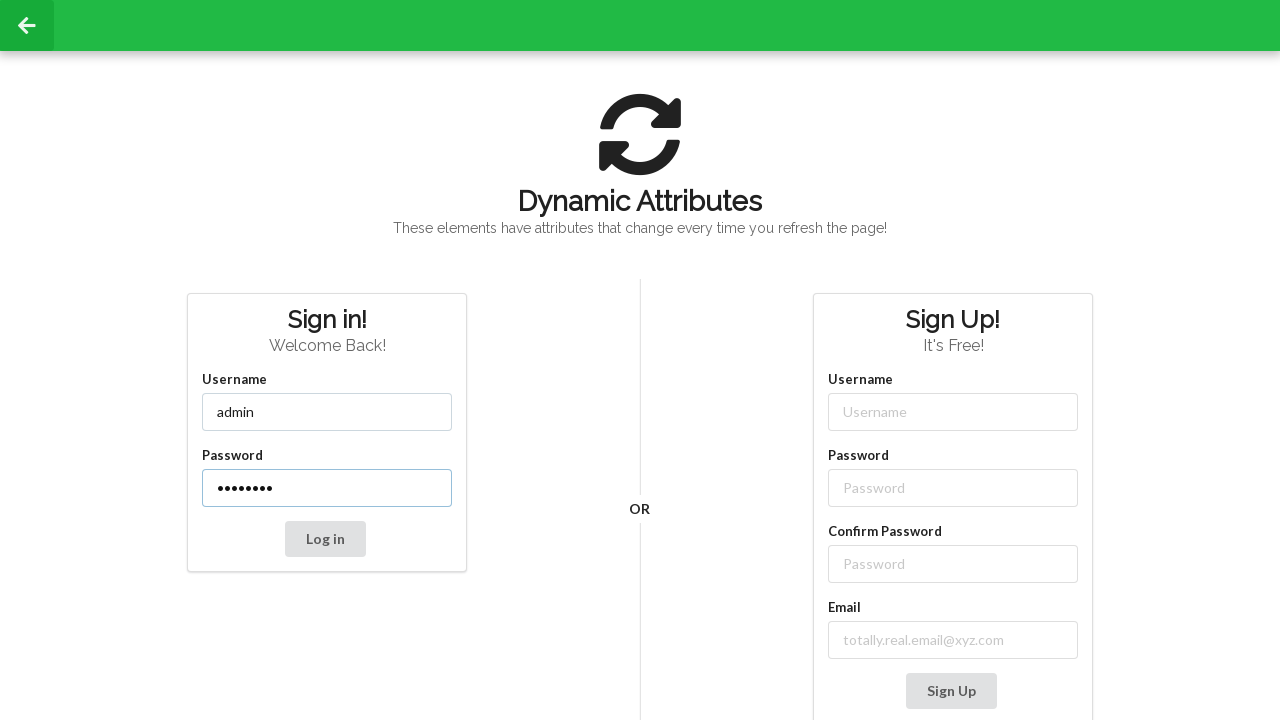

Clicked submit button to submit form at (325, 539) on button[type='submit']
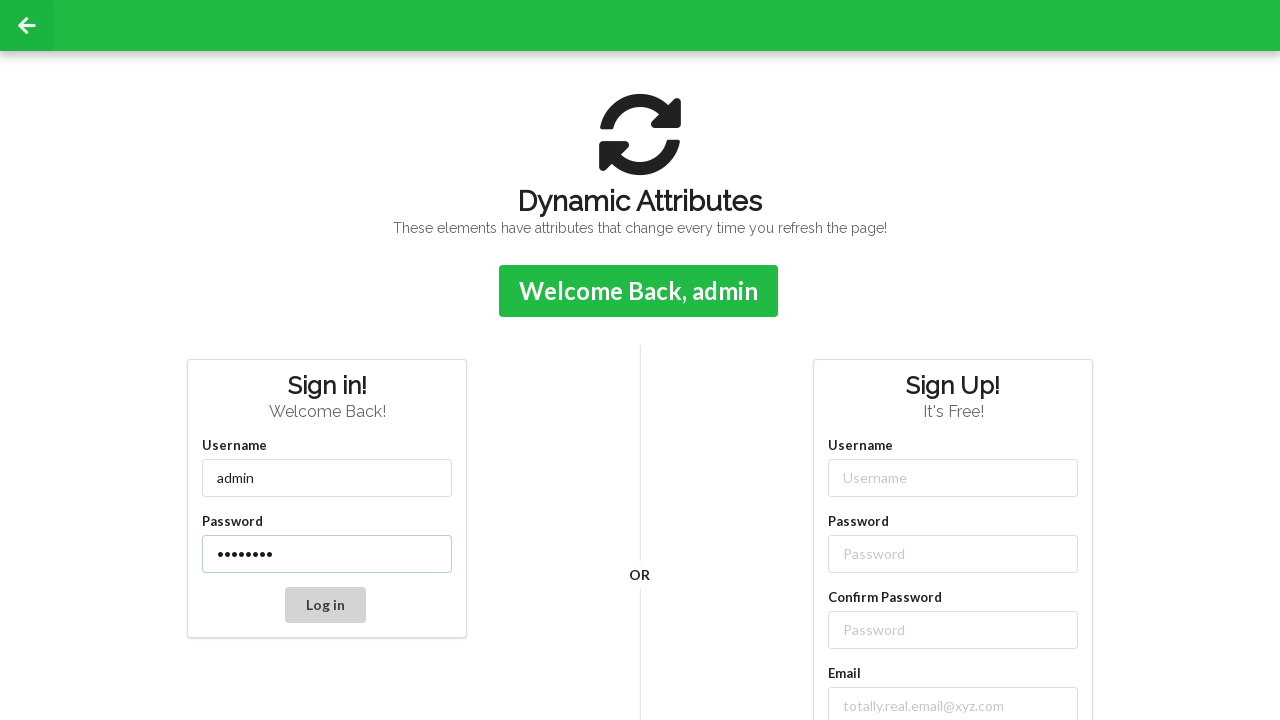

Form submission confirmed - action confirmation message appeared
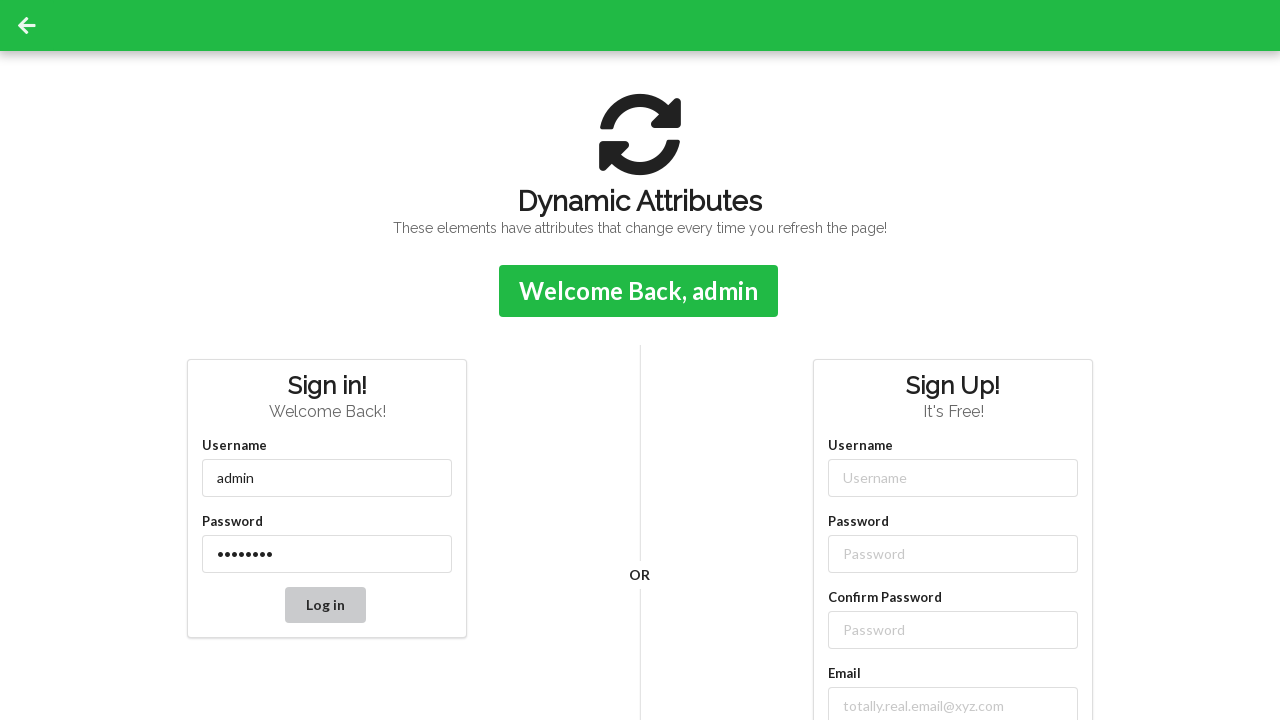

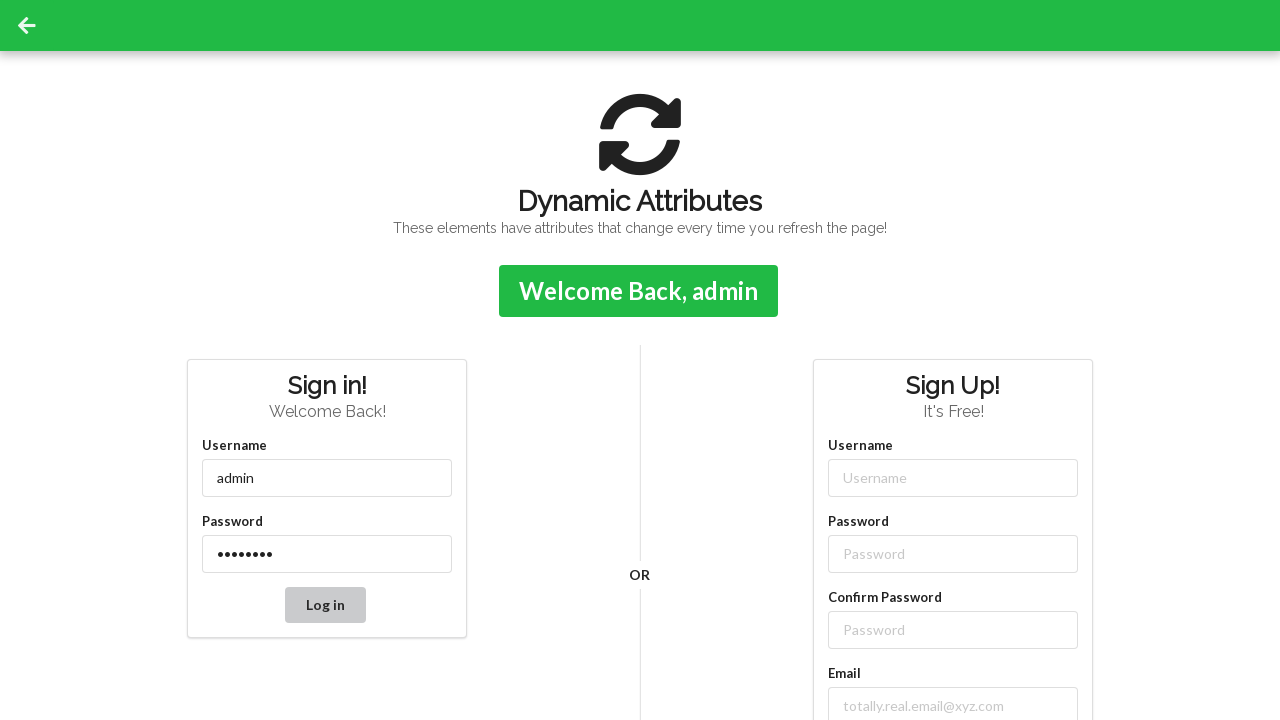